Tests adding todo items to the list by filling the input field and pressing Enter, verifying the items appear in the list.

Starting URL: https://demo.playwright.dev/todomvc

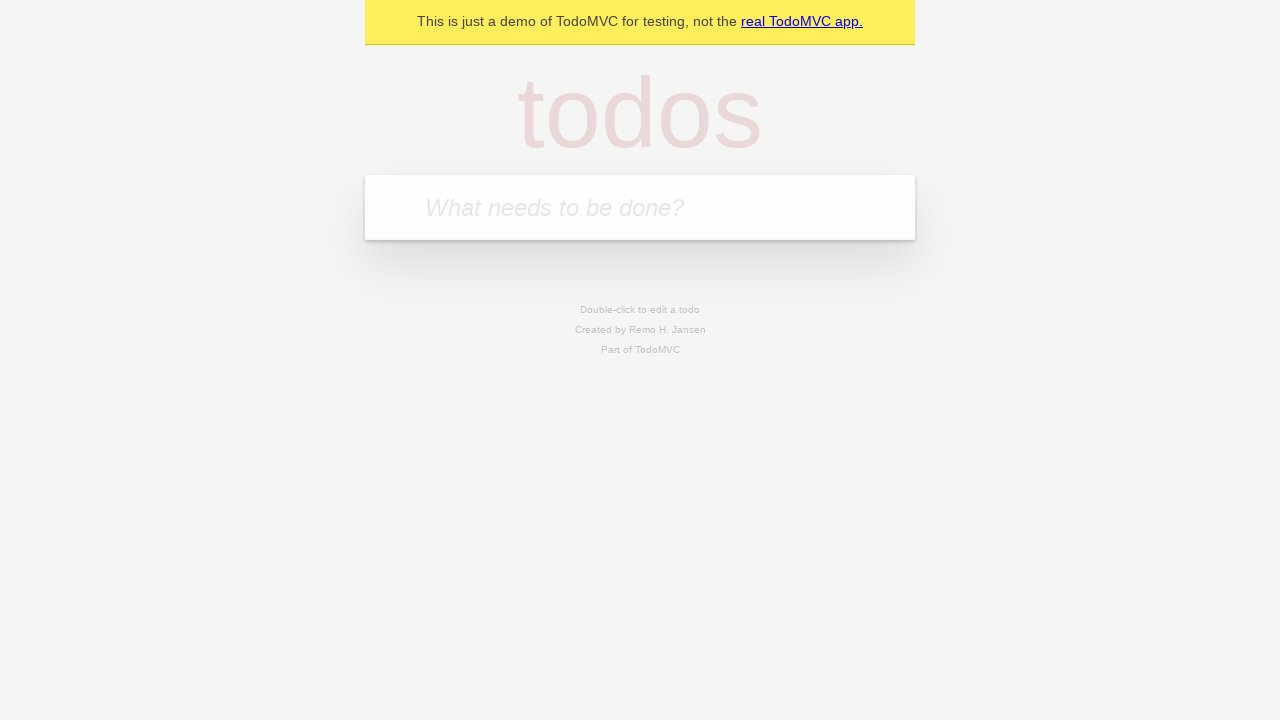

Filled todo input with 'buy some cheese' on internal:attr=[placeholder="What needs to be done?"i]
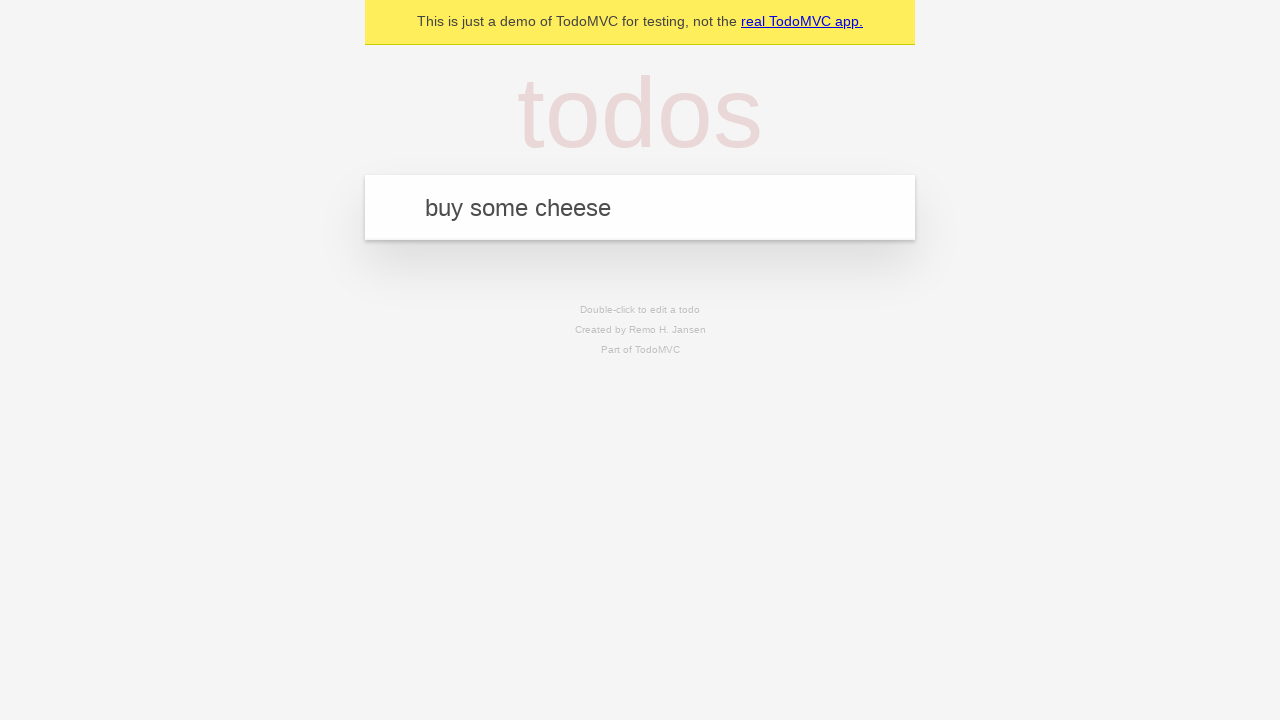

Pressed Enter to add first todo item on internal:attr=[placeholder="What needs to be done?"i]
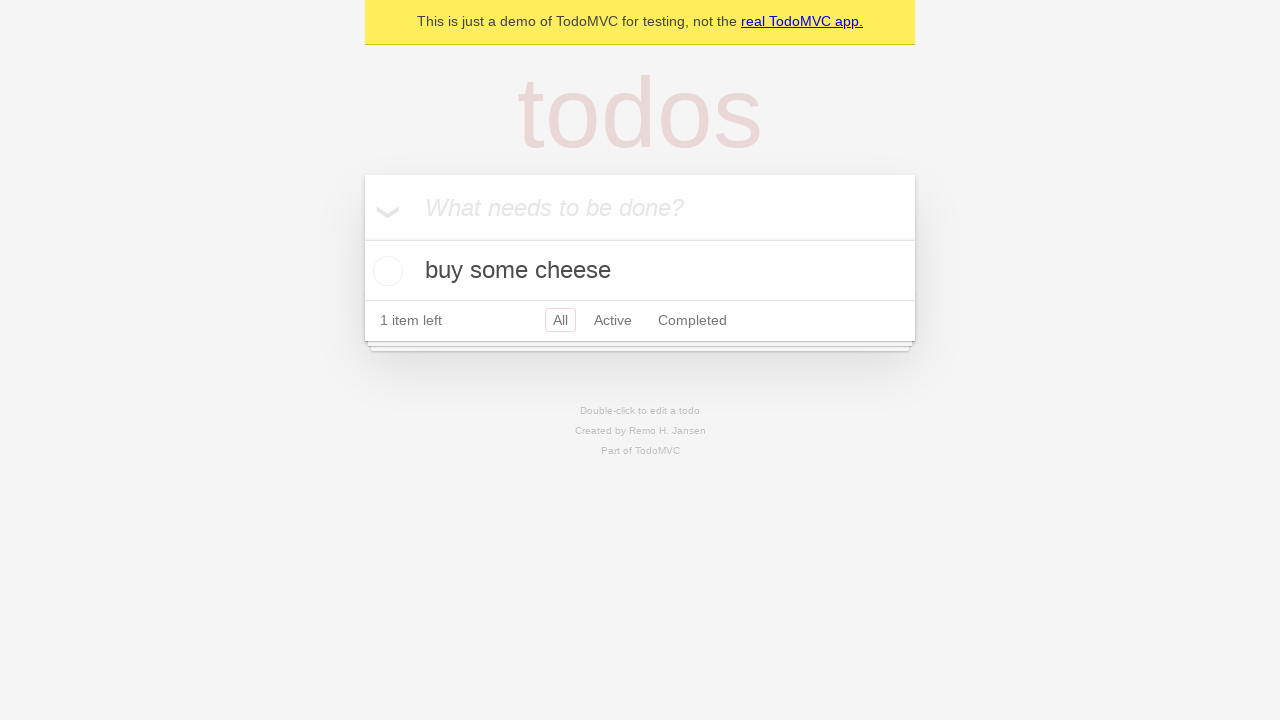

First todo item appeared in the list
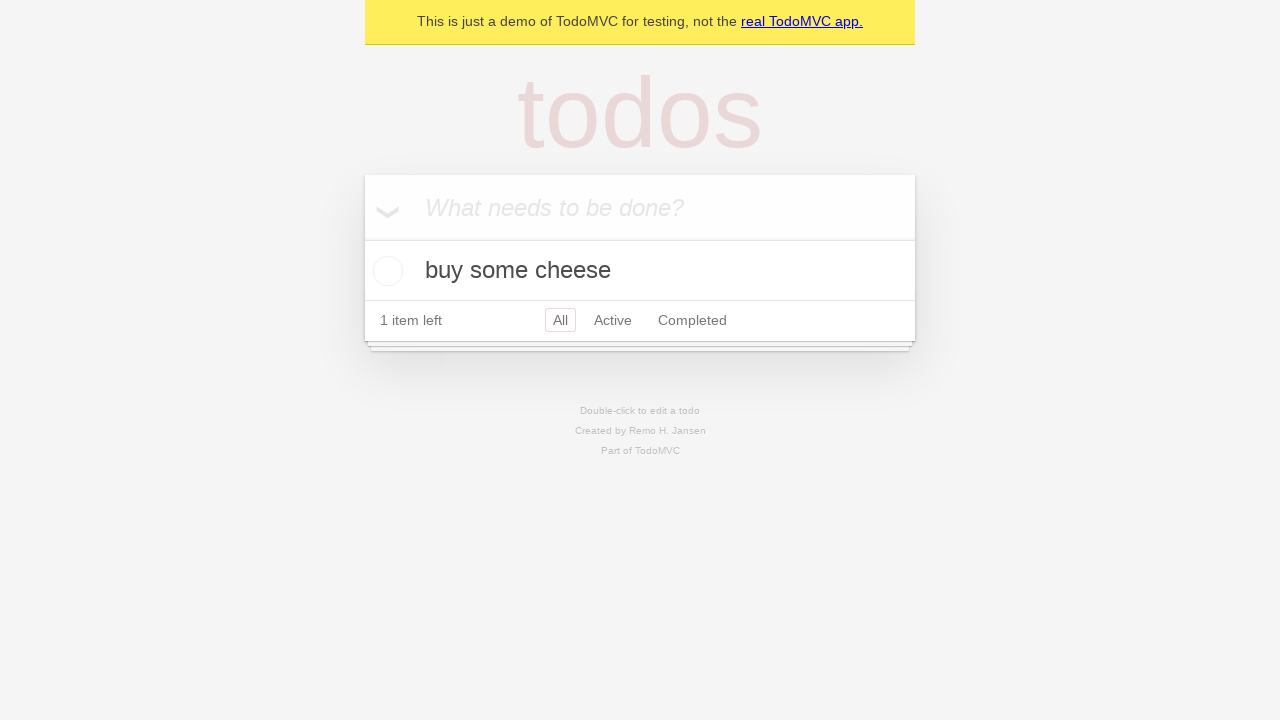

Filled todo input with 'feed the cat' on internal:attr=[placeholder="What needs to be done?"i]
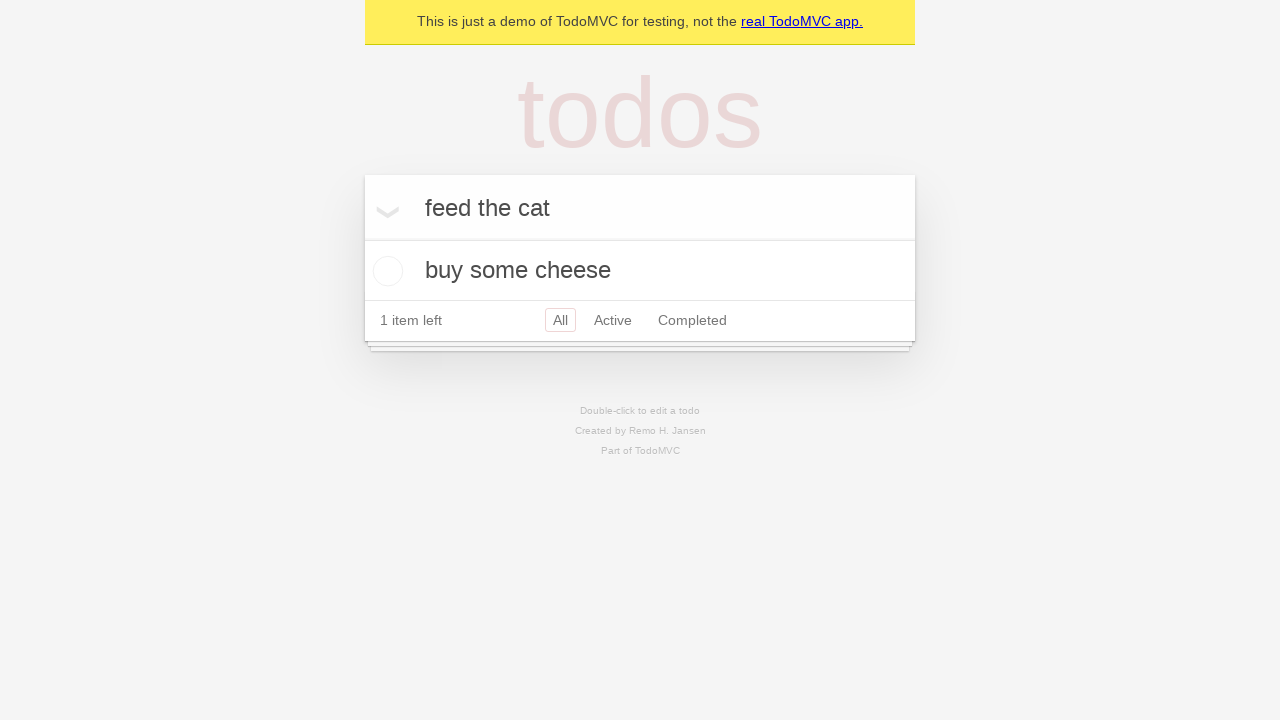

Pressed Enter to add second todo item on internal:attr=[placeholder="What needs to be done?"i]
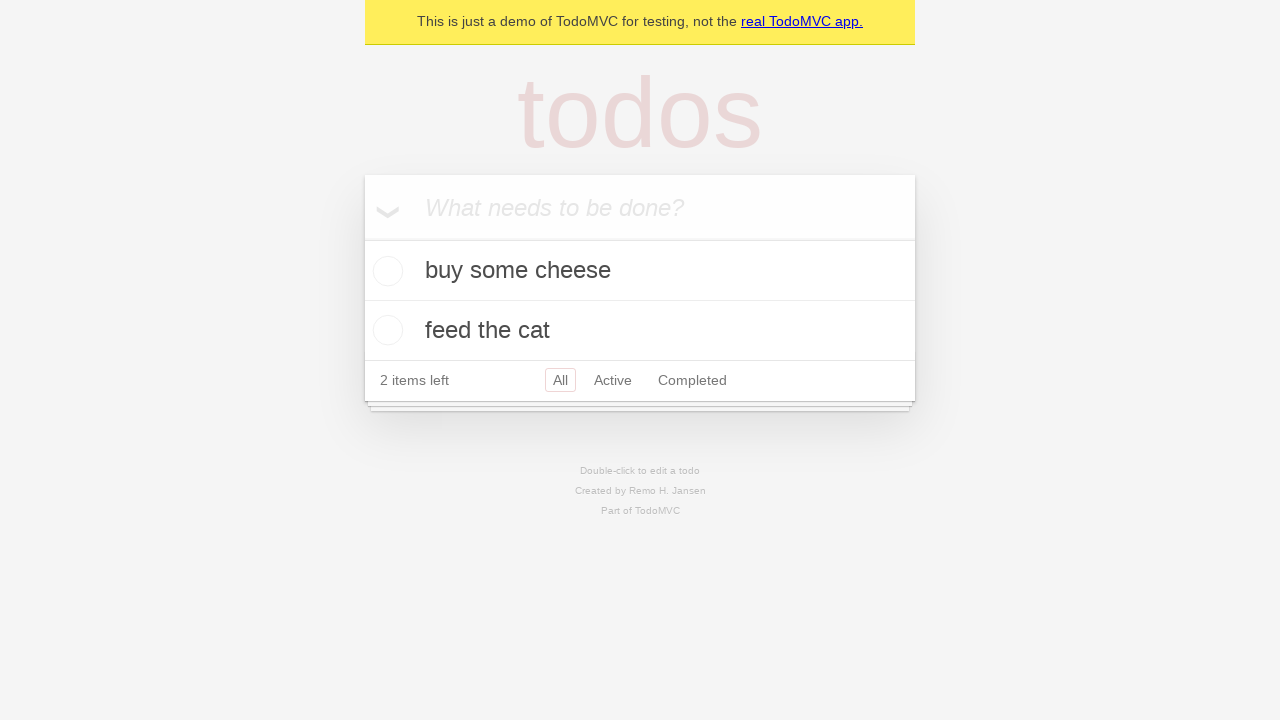

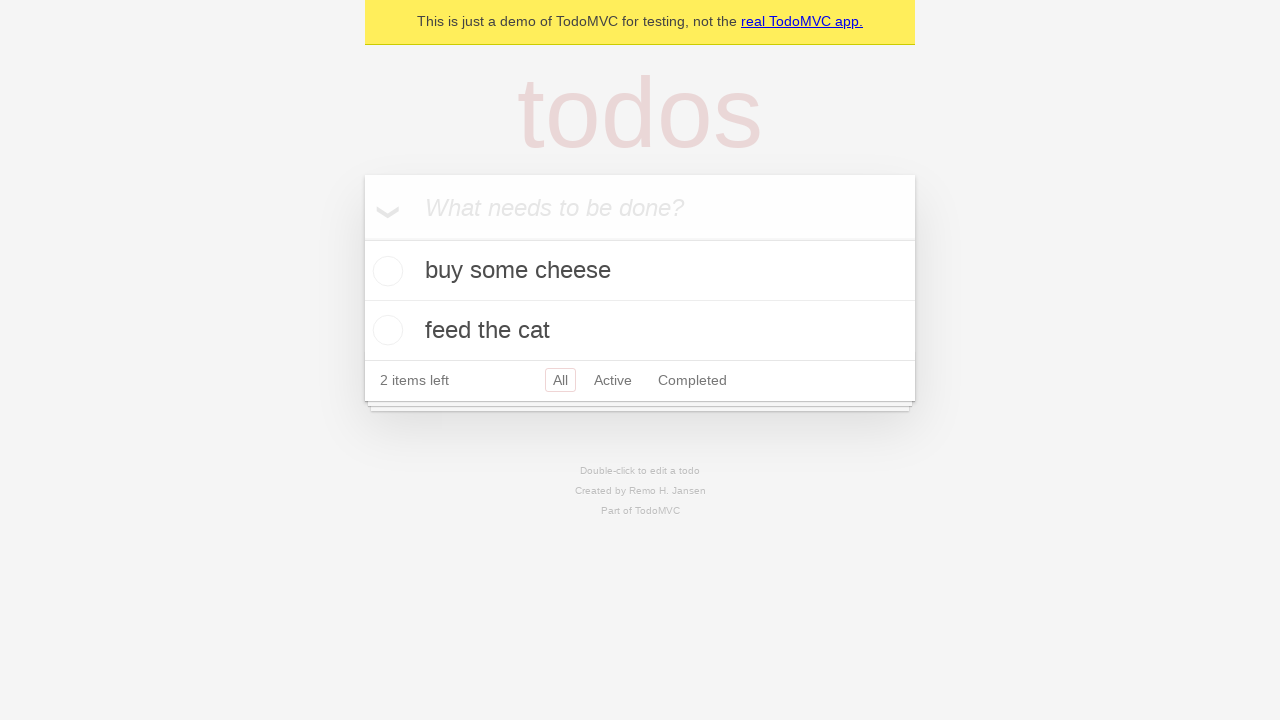